Tests dropdown functionality by navigating to a dropdowns practice page and interacting with a multi-select dropdown element to verify its properties

Starting URL: https://letcode.in/dropdowns

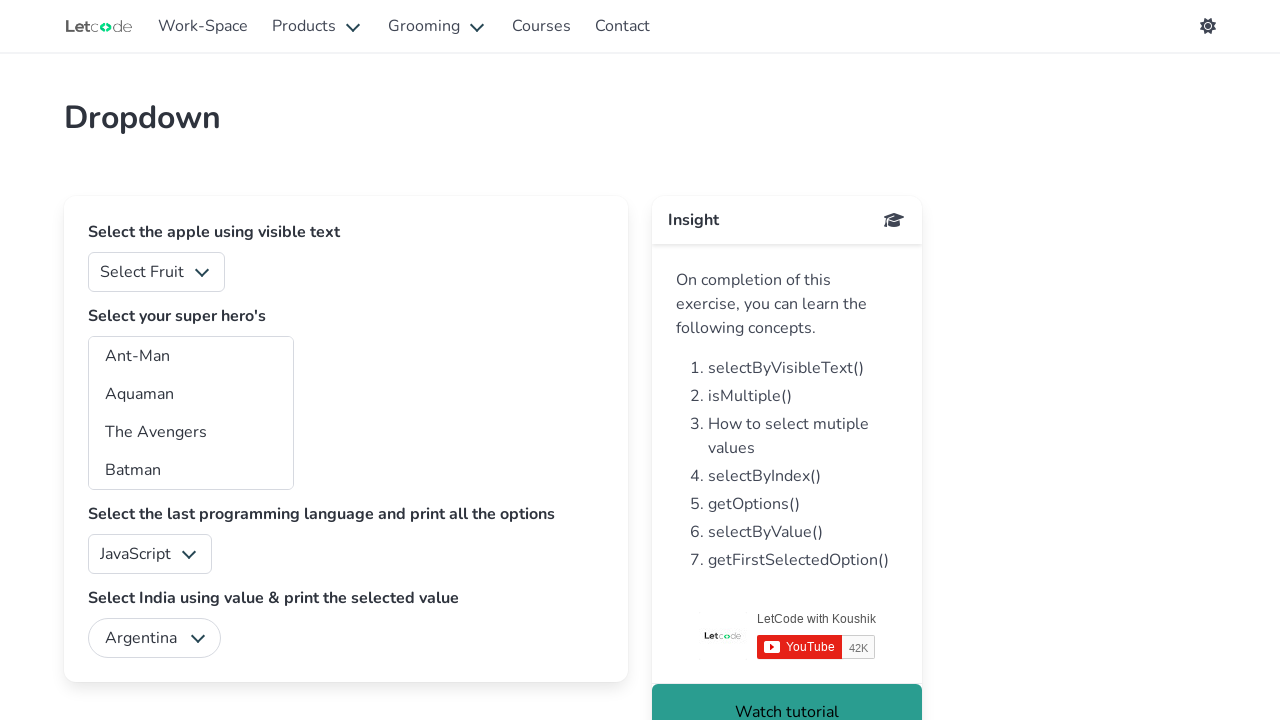

Waited for superheros dropdown to be visible
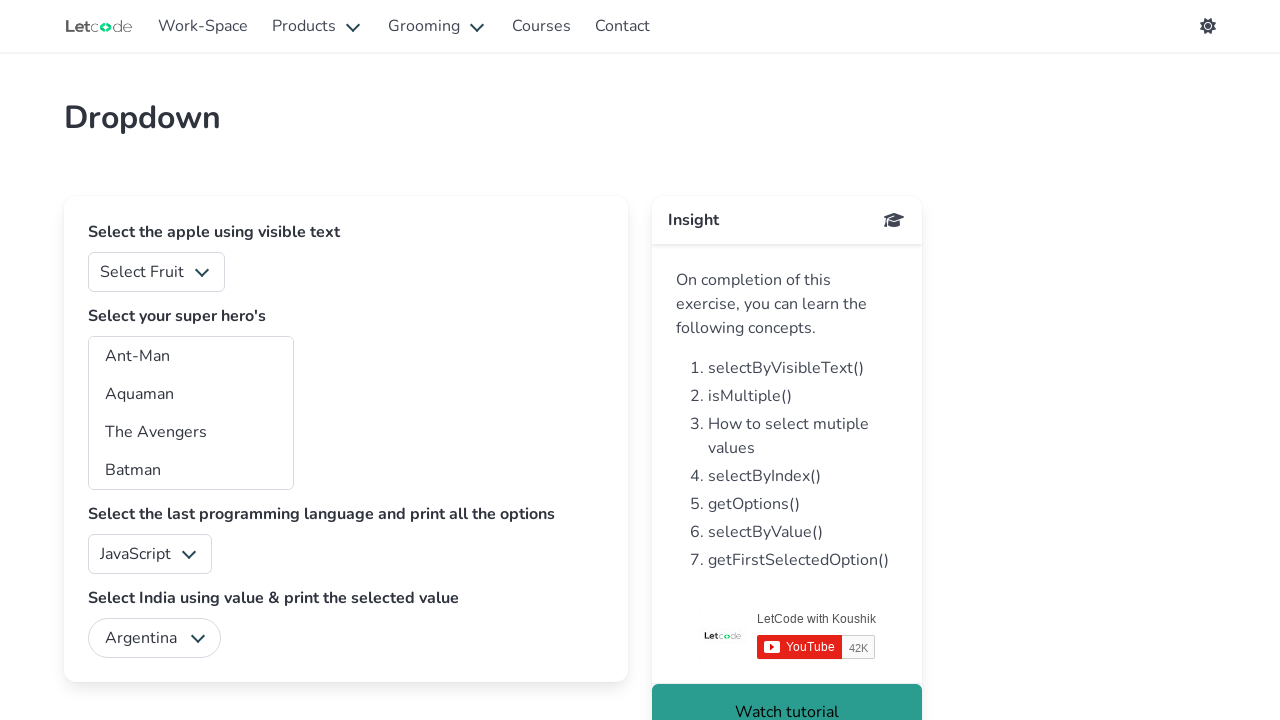

Located the superheros dropdown element
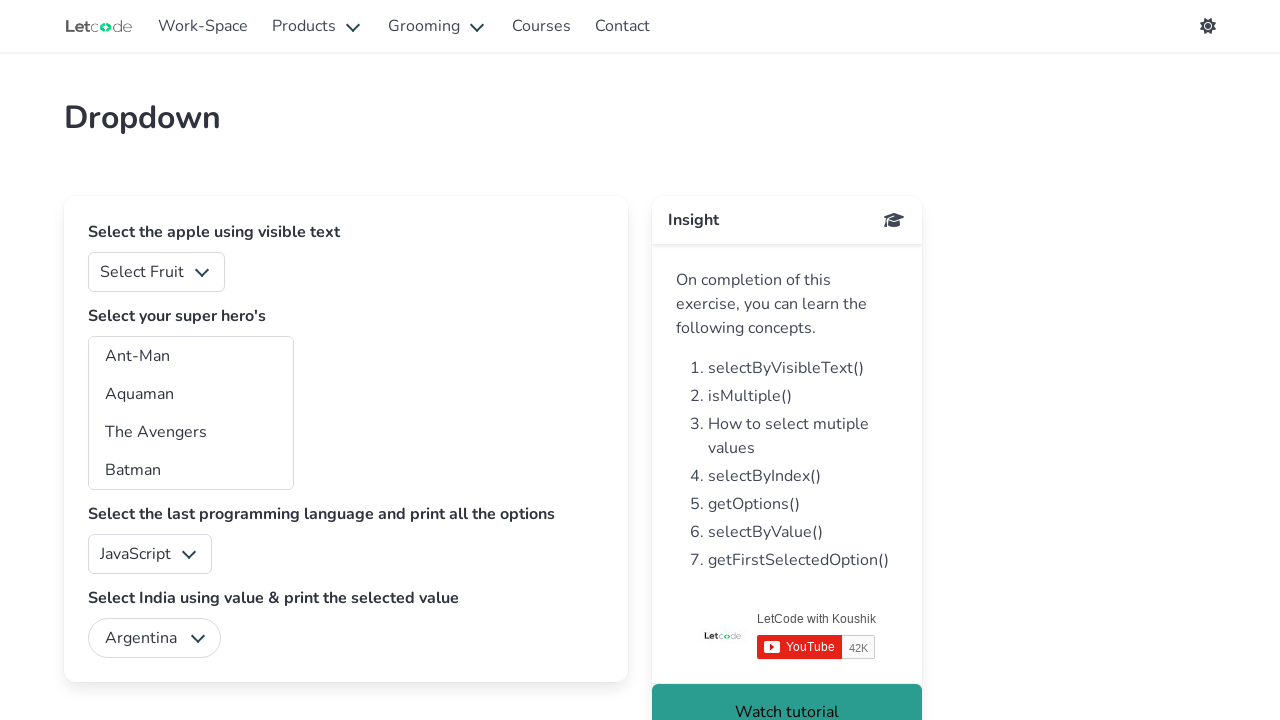

Clicked the superheros dropdown to open it at (191, 413) on #superheros
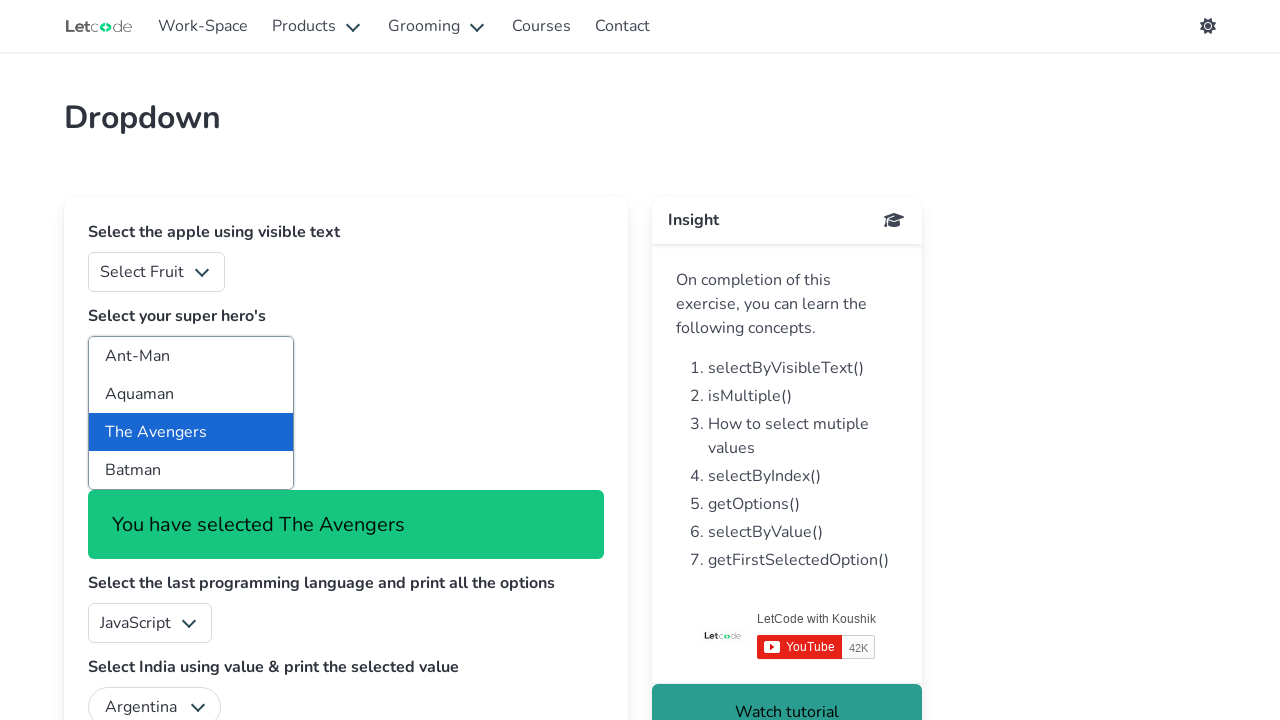

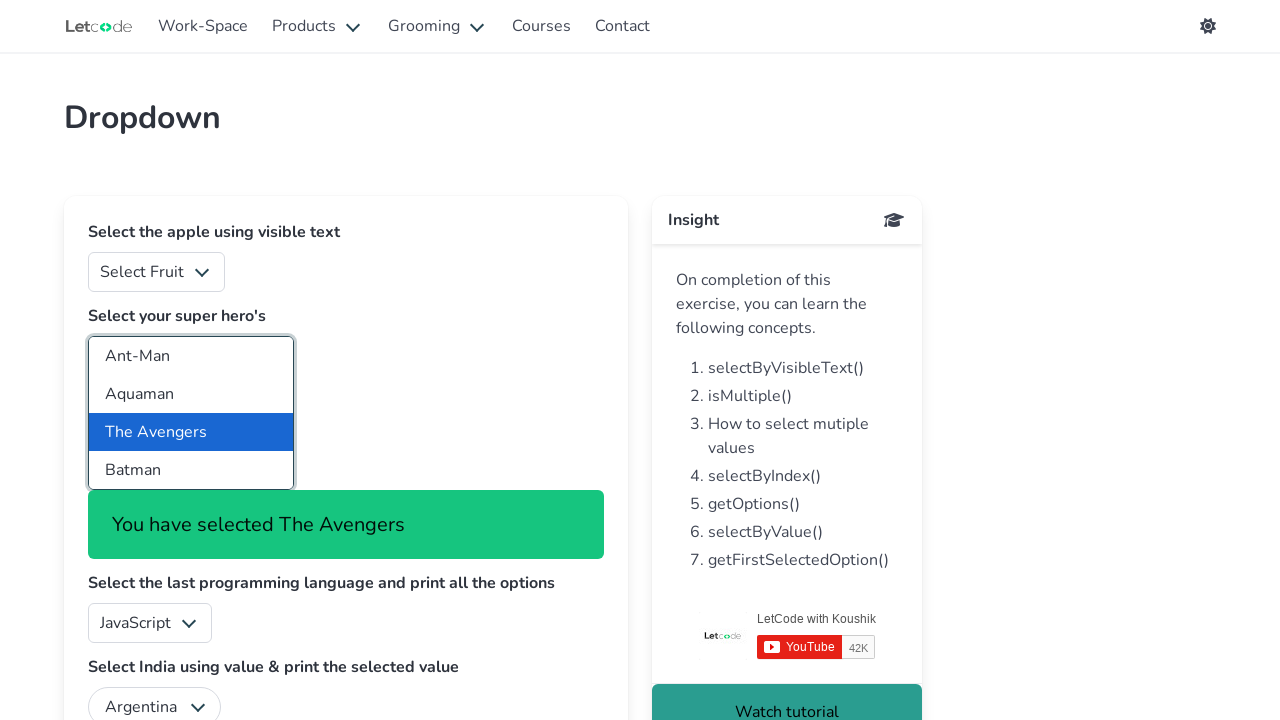